Navigates to Browse Languages page and verifies the table headers are displayed correctly

Starting URL: https://www.99-bottles-of-beer.net/

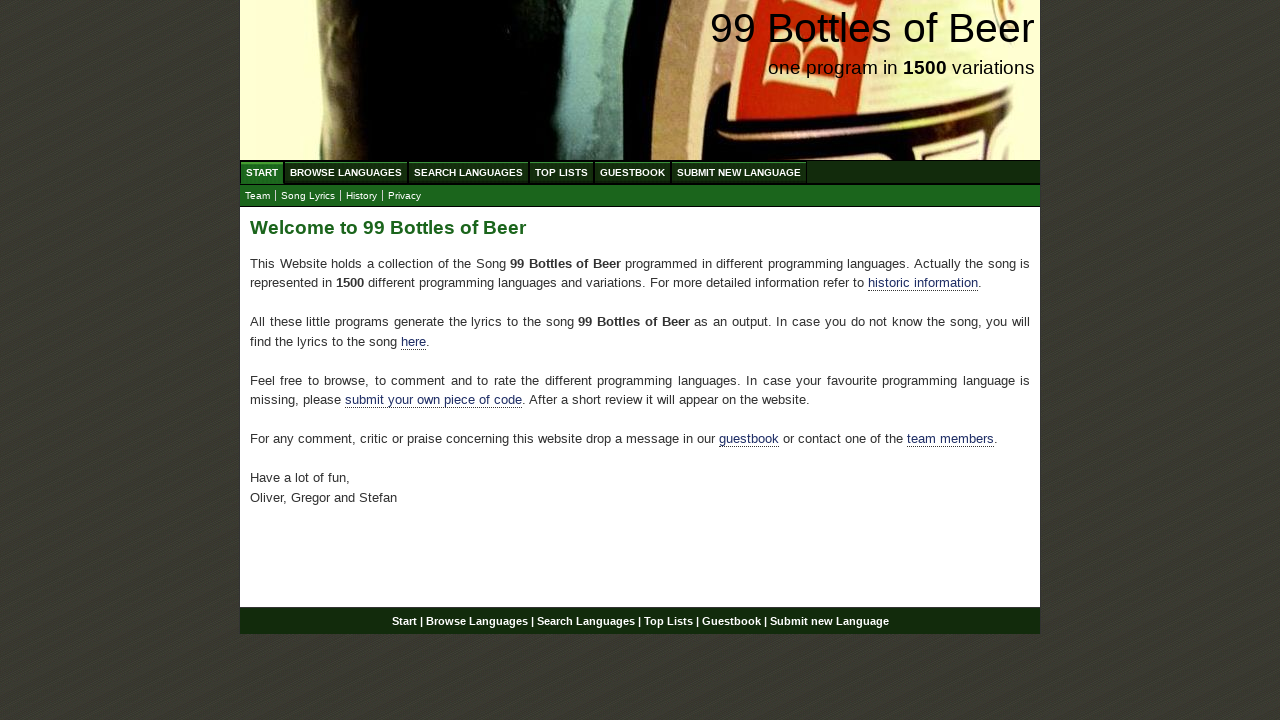

Clicked on Browse Languages menu at (346, 172) on xpath=//ul[@id='menu']/li/a[@href='/abc.html']
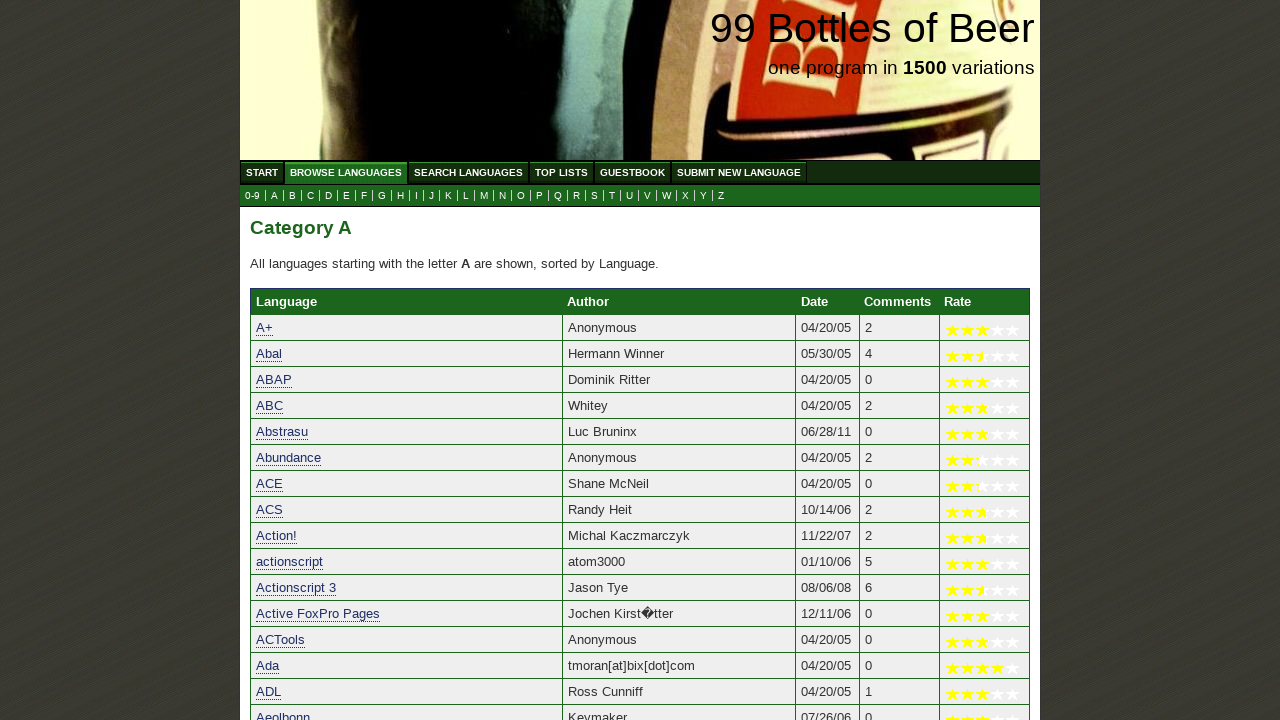

Table headers are visible on Browse Languages page
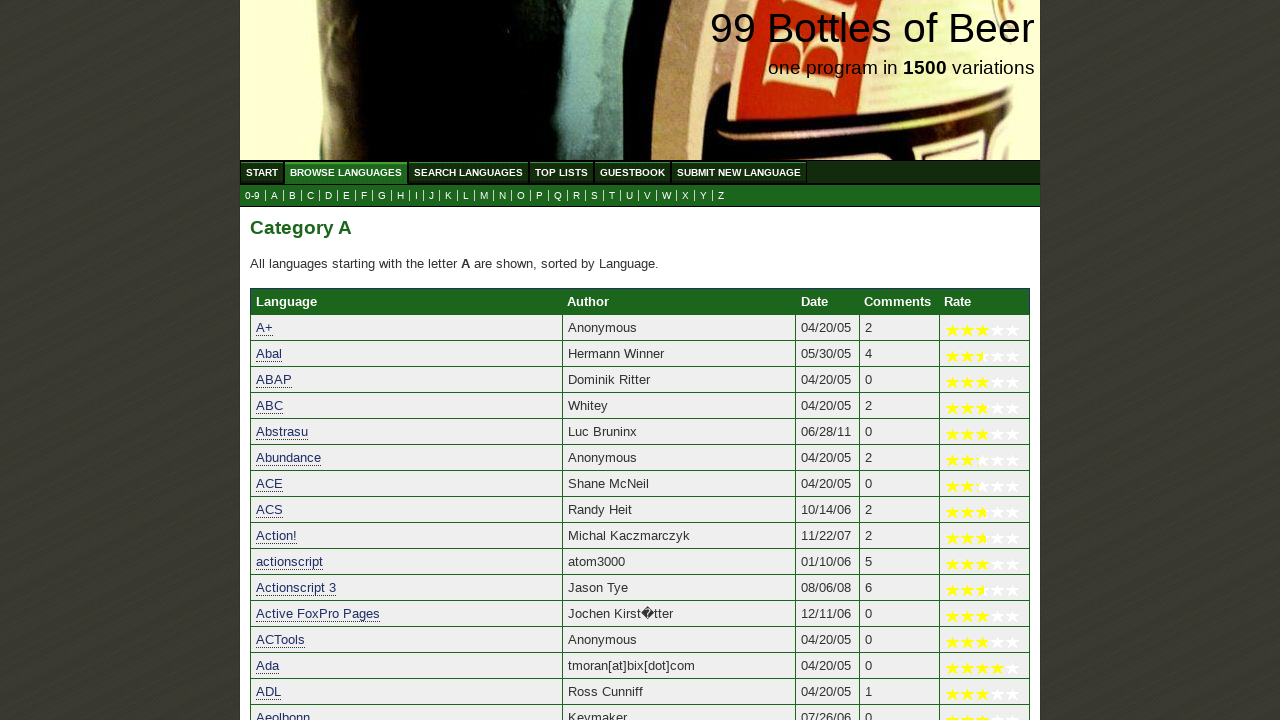

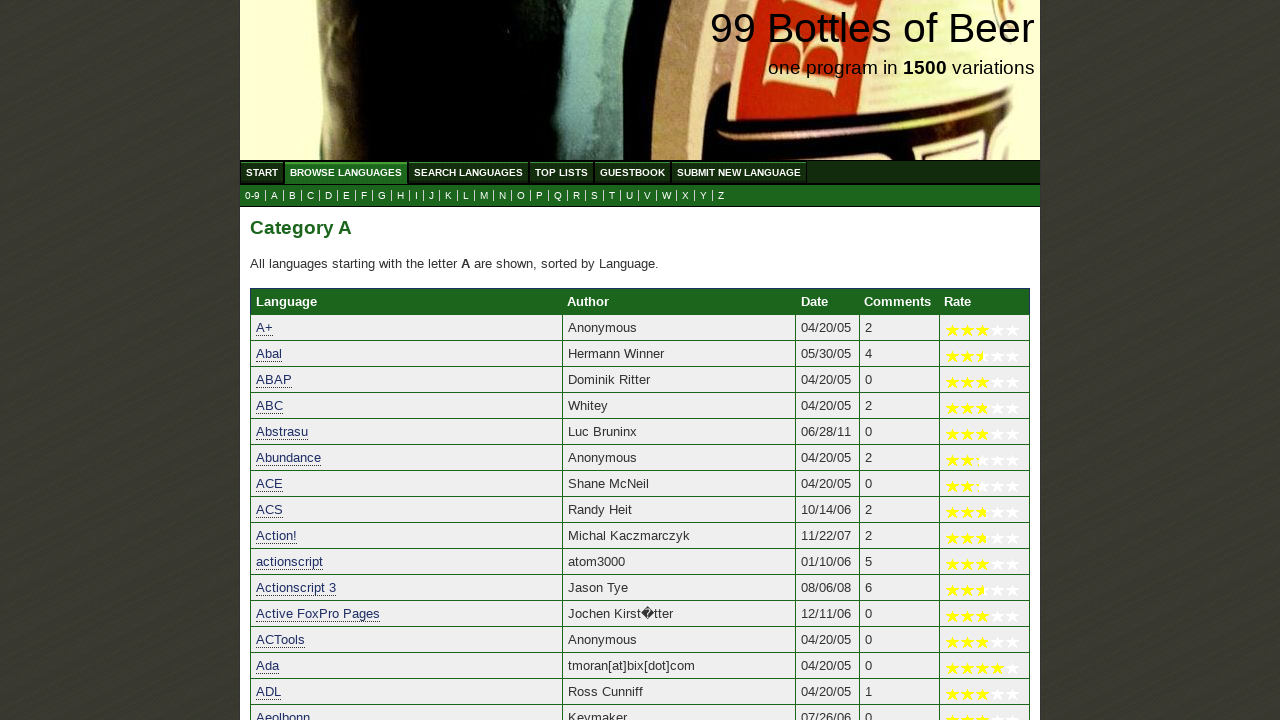